Tests multi-select dropdown functionality by selecting options using visible text, index, and value methods, then deselecting an option

Starting URL: https://training-support.net/webelements/selects

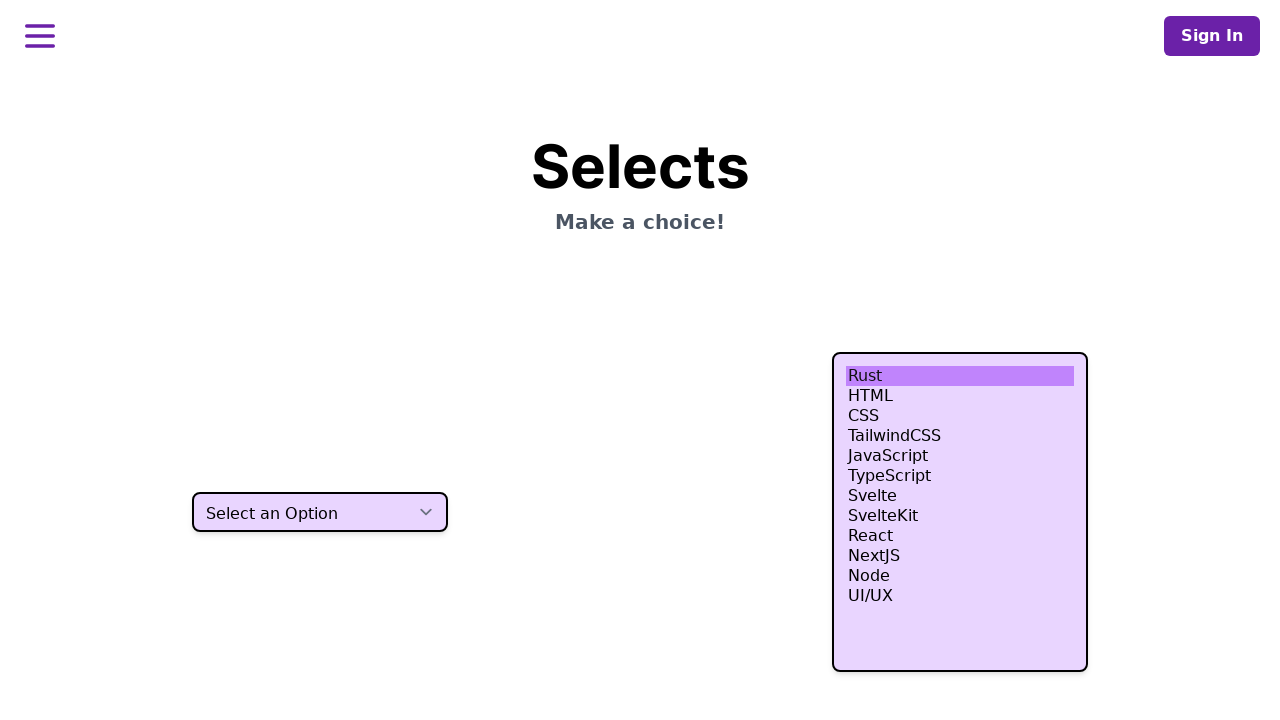

Located multi-select dropdown element
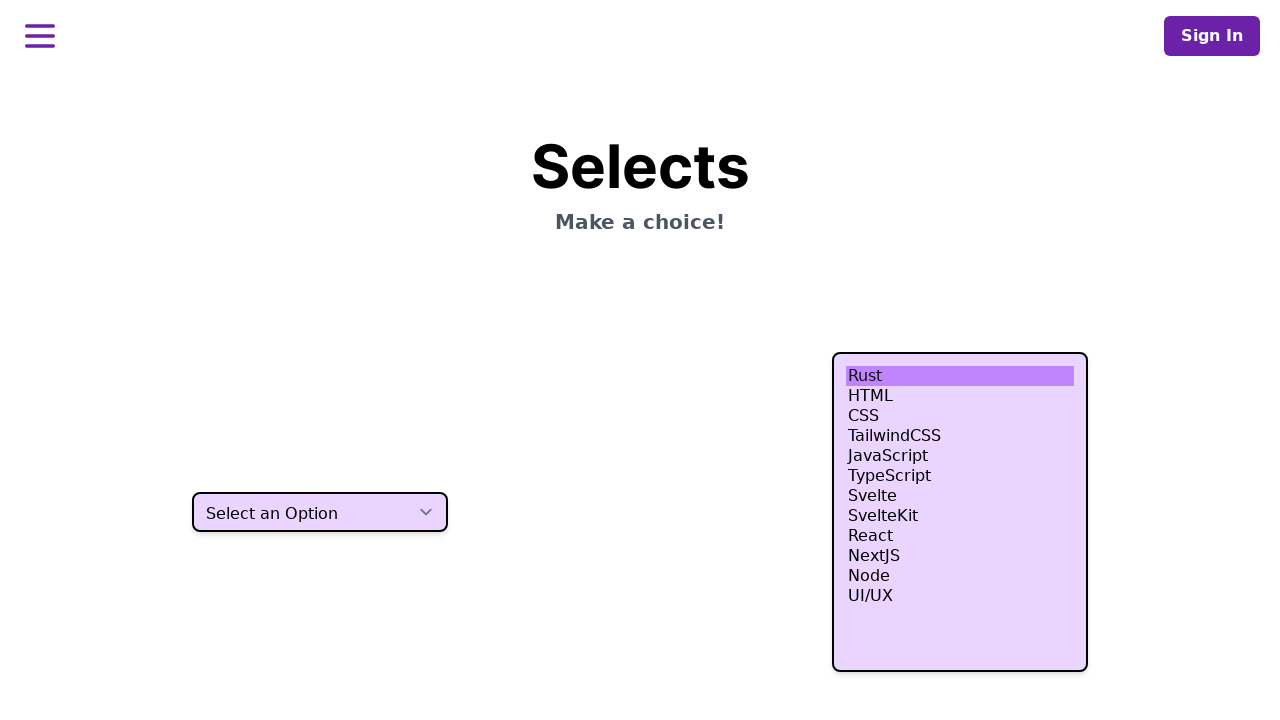

Selected 'HTML' option using visible text on select.h-80
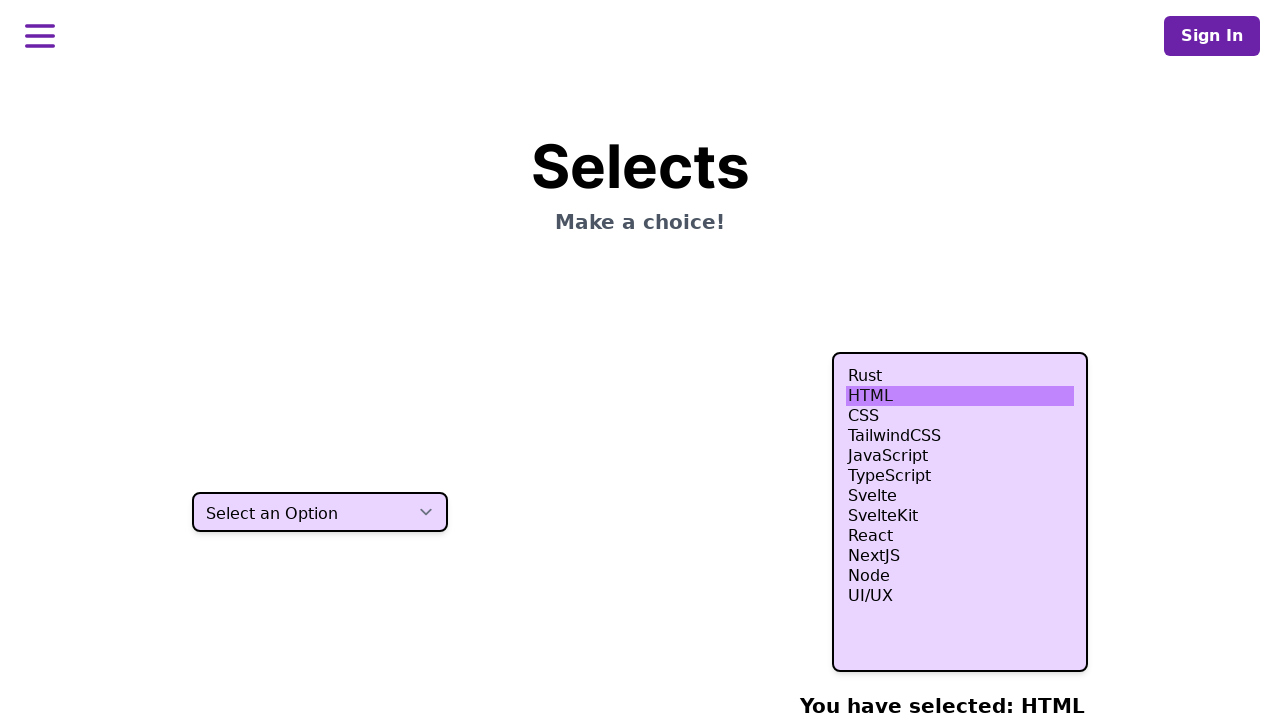

Selected 4th, 5th, and 6th options using index on select.h-80
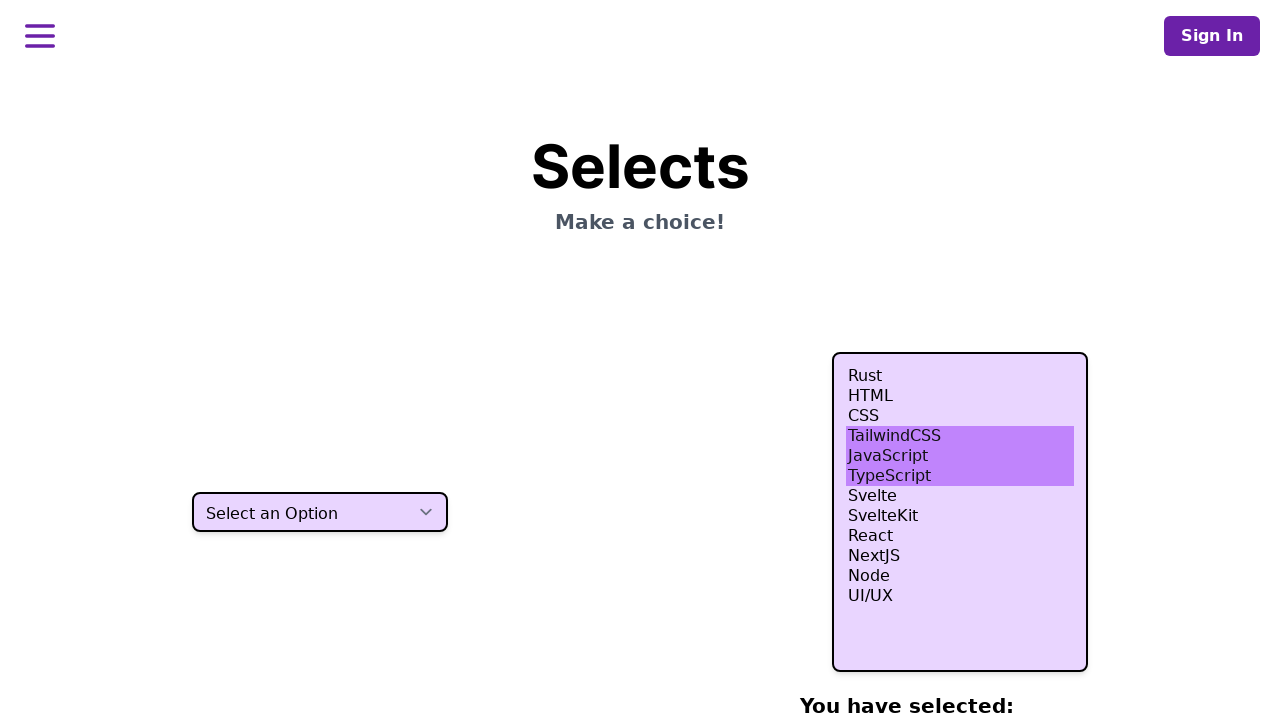

Selected 'Nodejs' option using value attribute on select.h-80
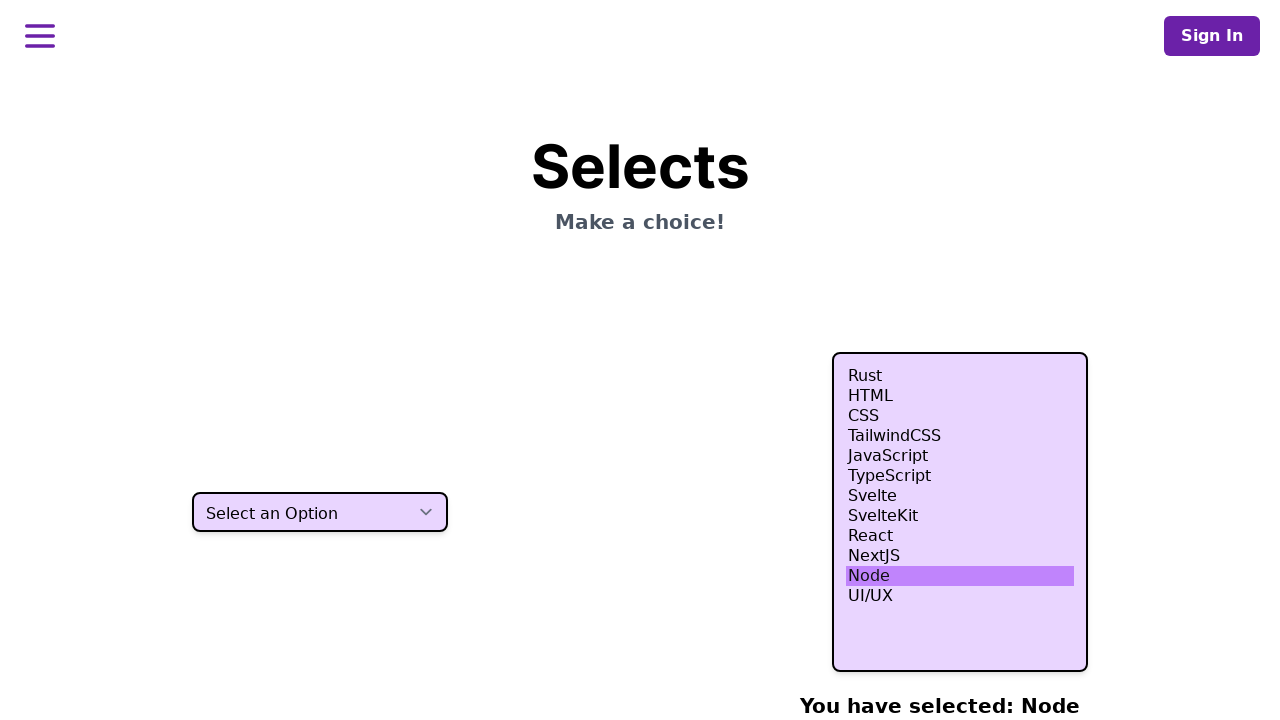

Retrieved currently selected option values
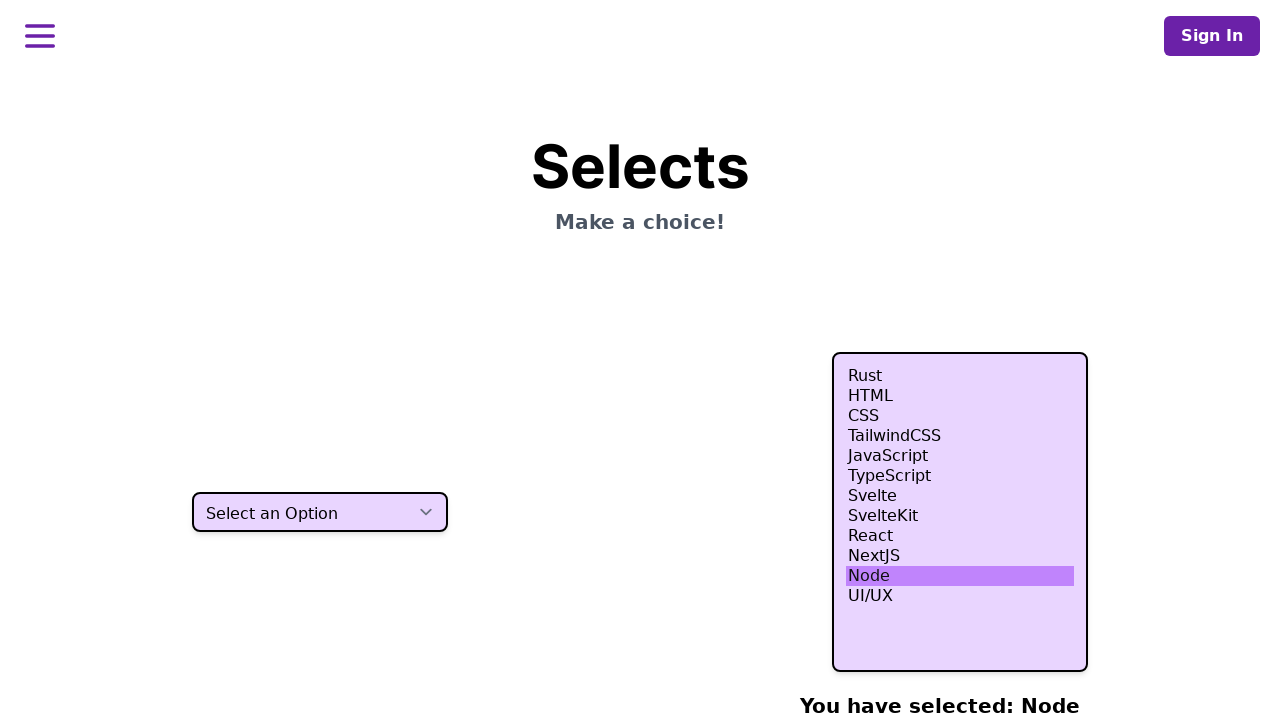

Retrieved all available options
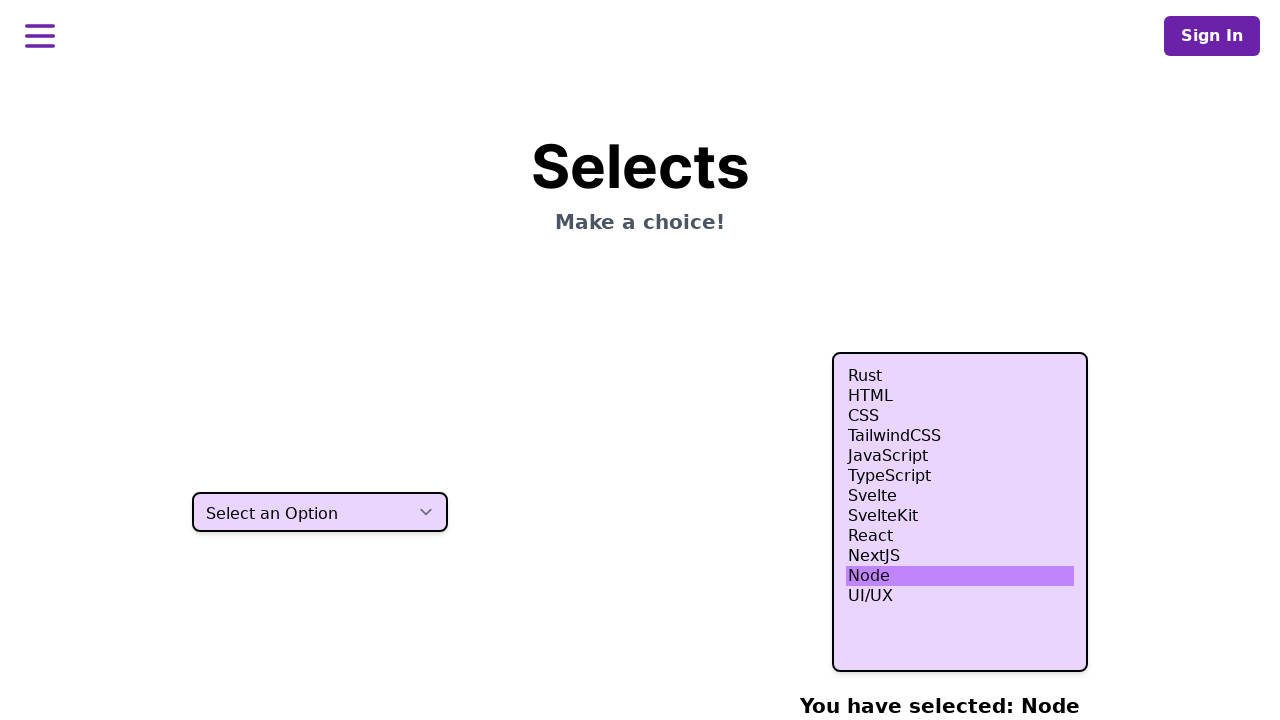

Got value of option at index 4
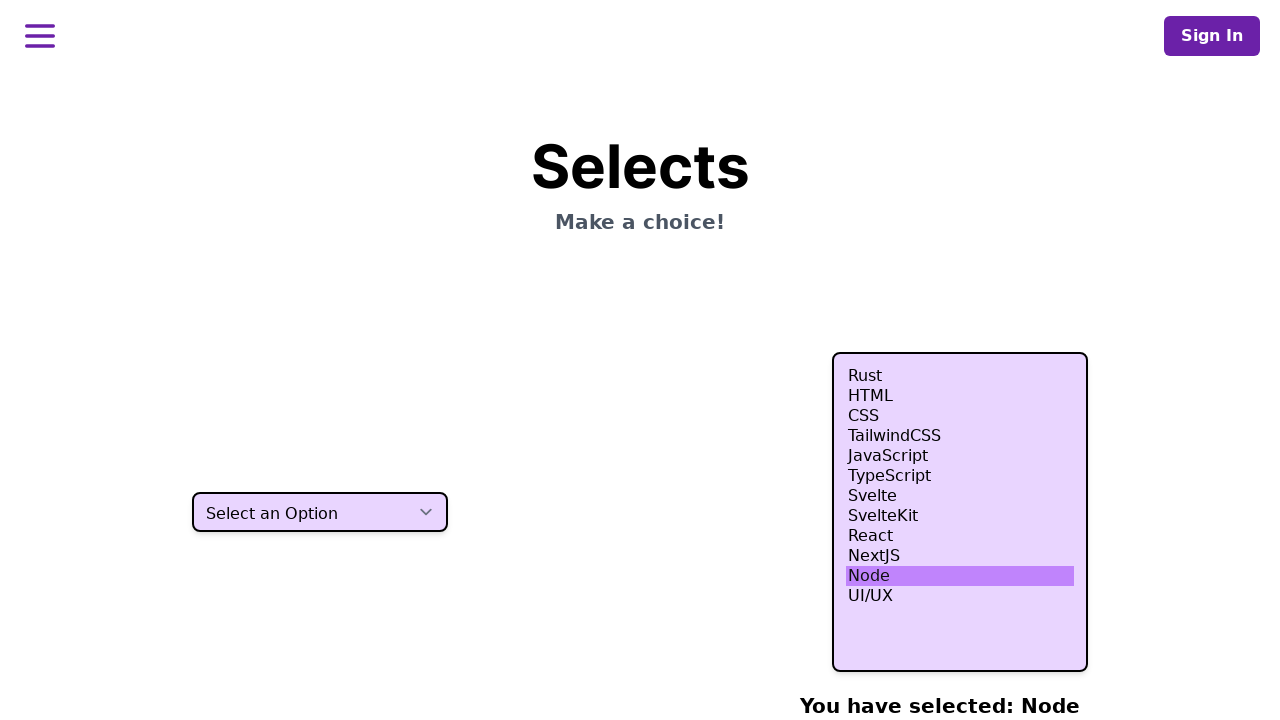

Removed option at index 4 from selected values
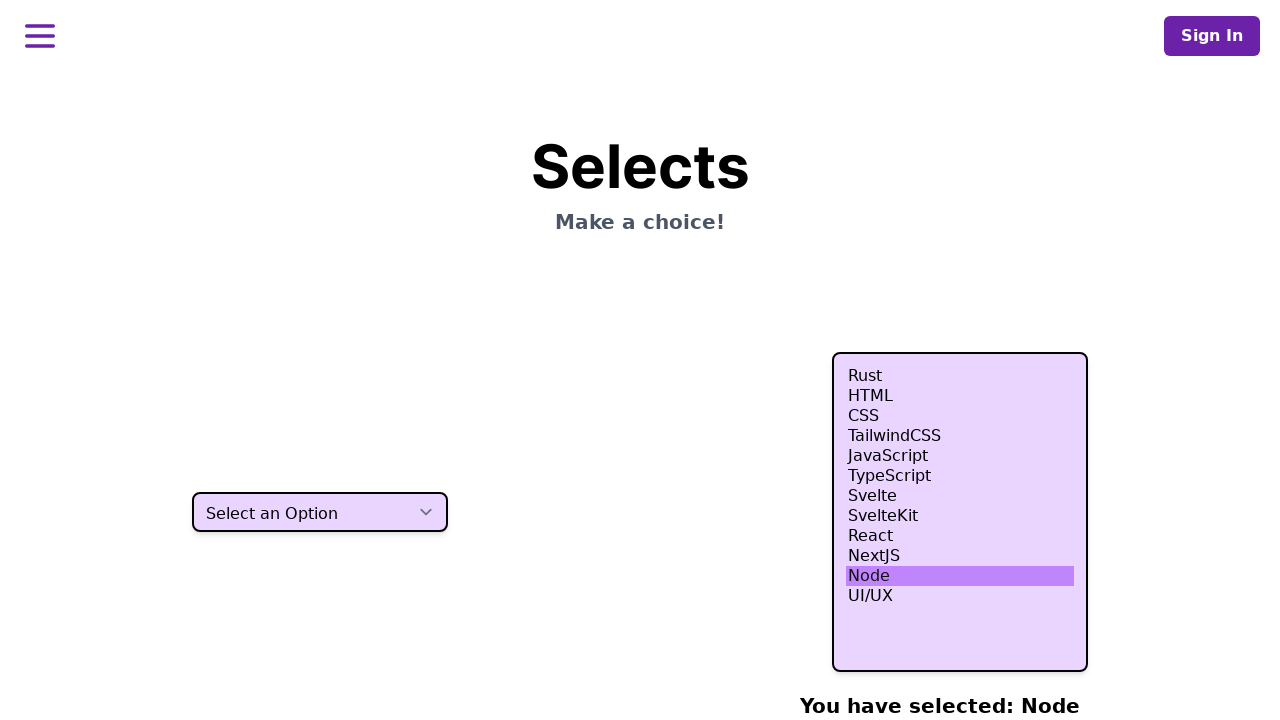

Deselected the 5th option from multi-select on select.h-80
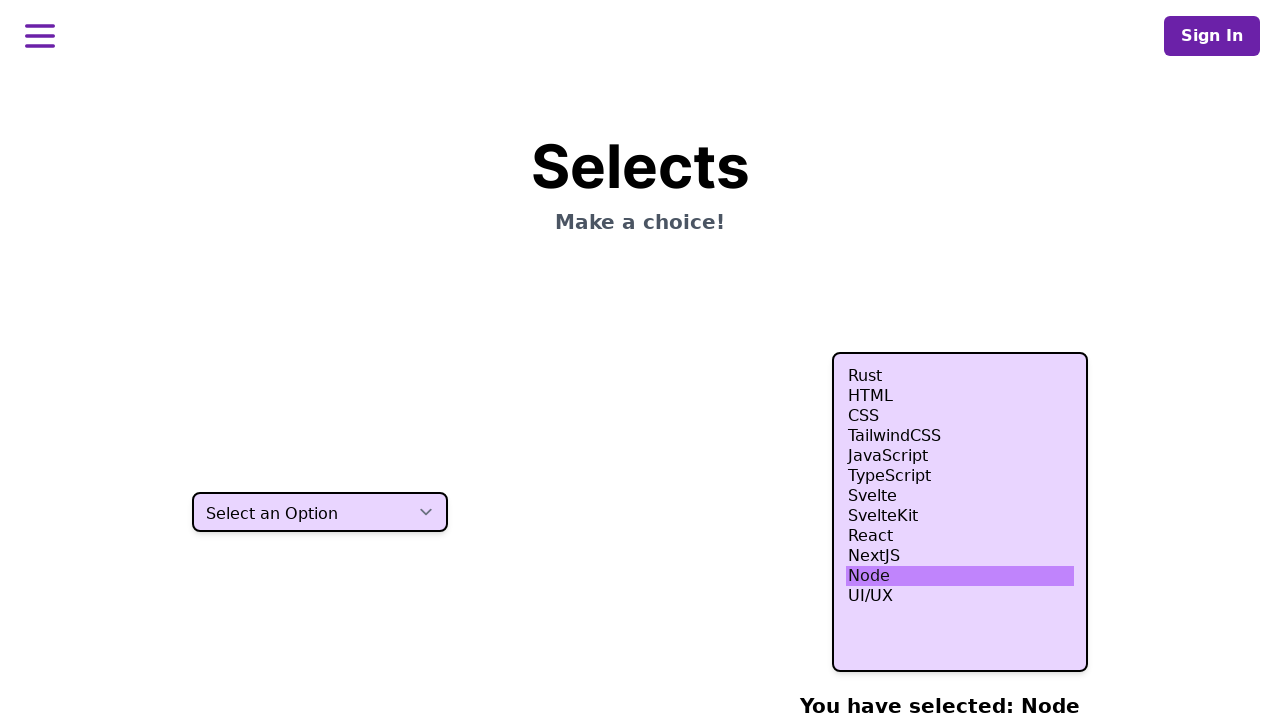

Retrieved text of all selected options
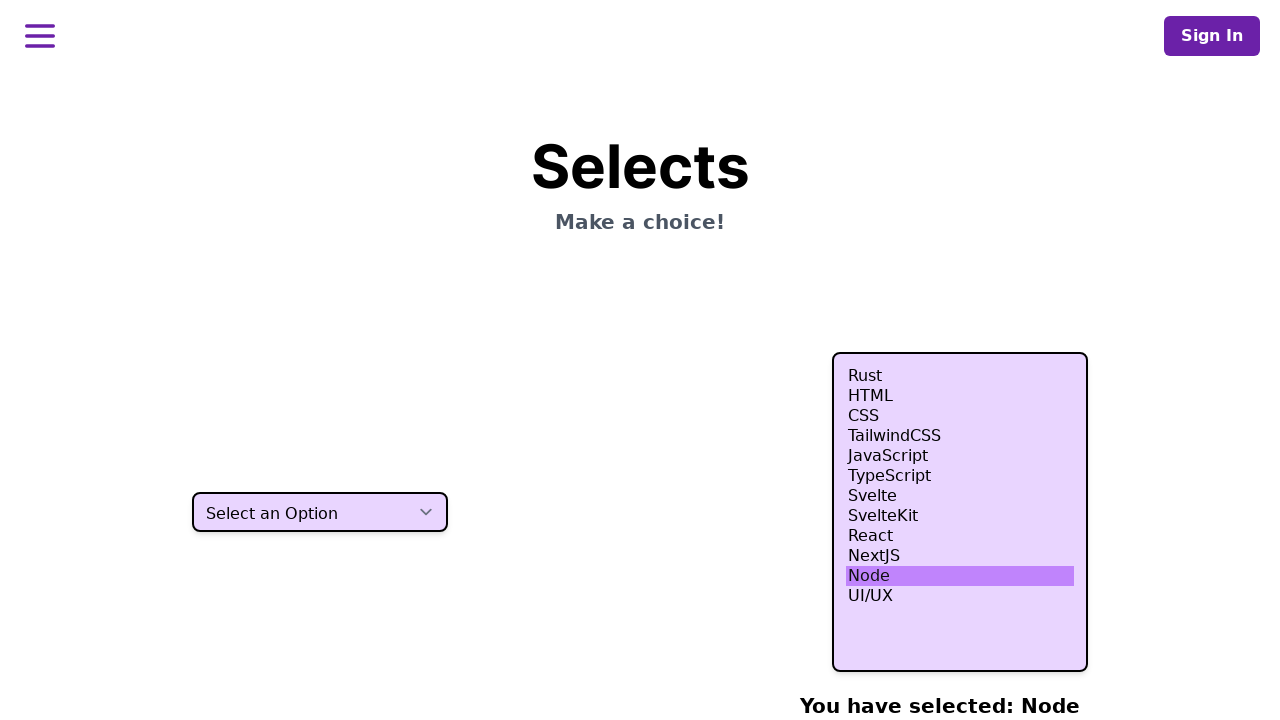

Printed selected option: Node
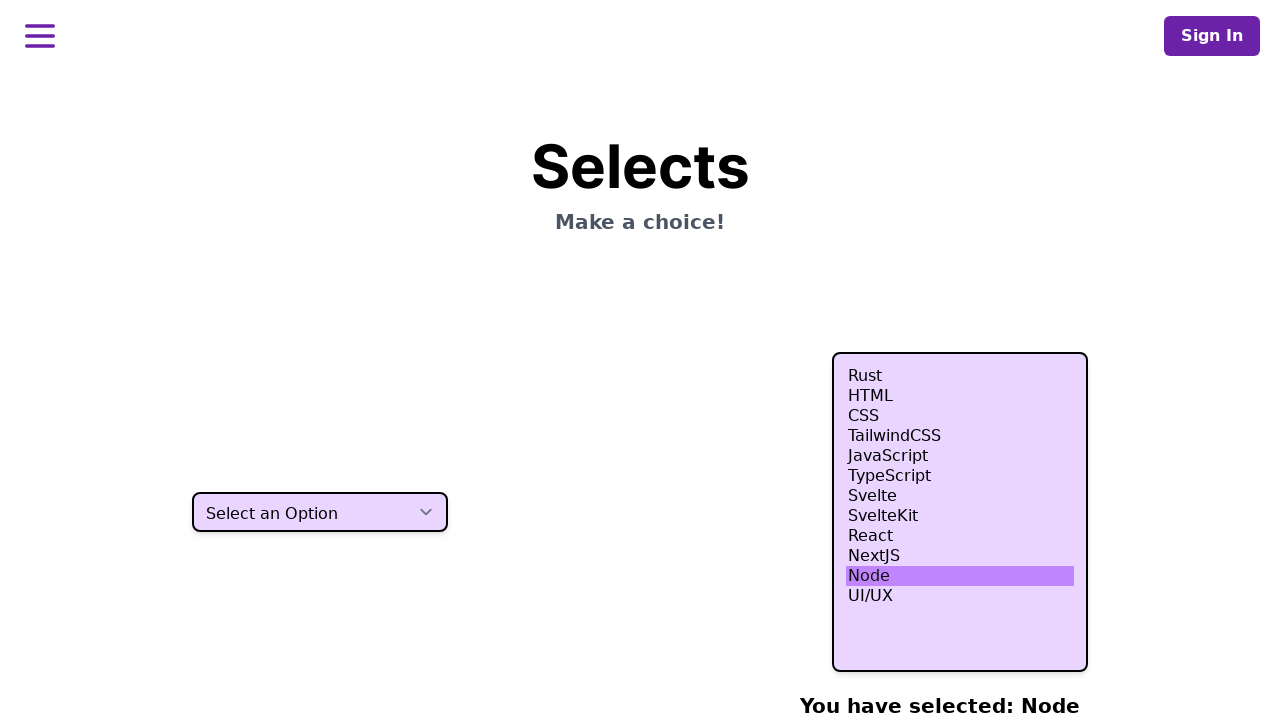

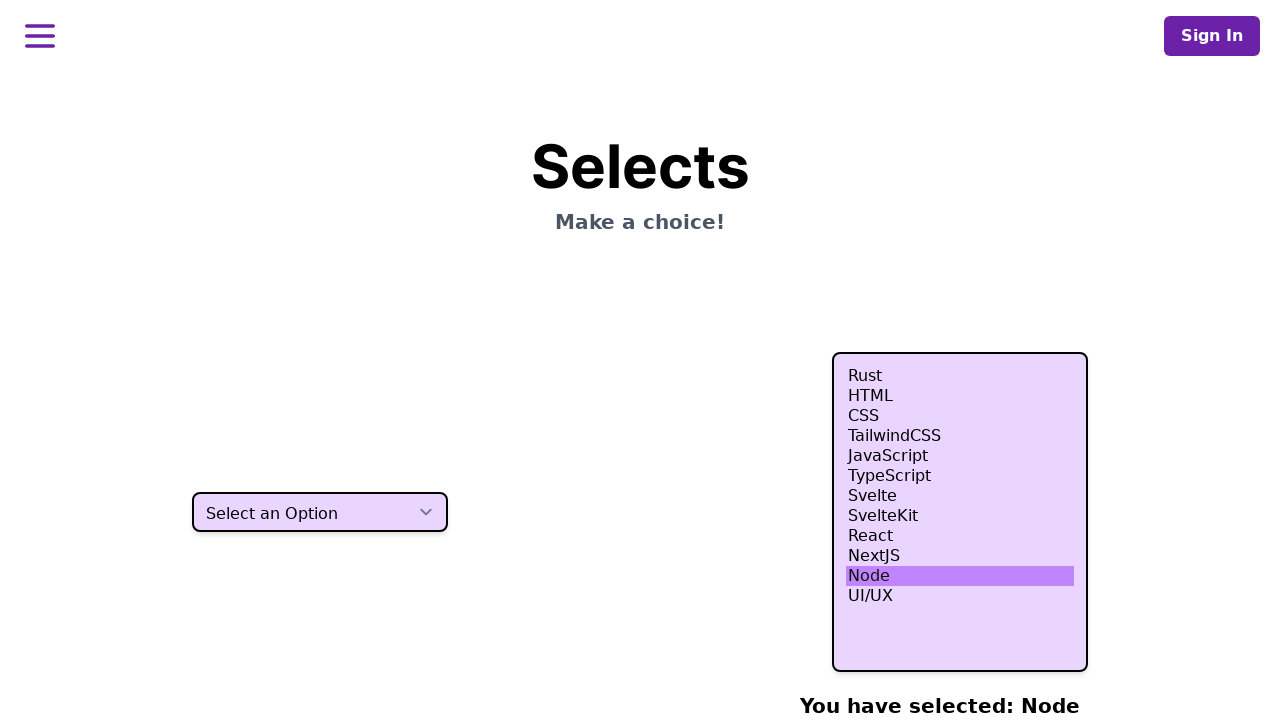